Tests multi-select dropdown functionality by selecting options by index and then deselecting the first two options in a loop

Starting URL: http://omayo.blogspot.com/

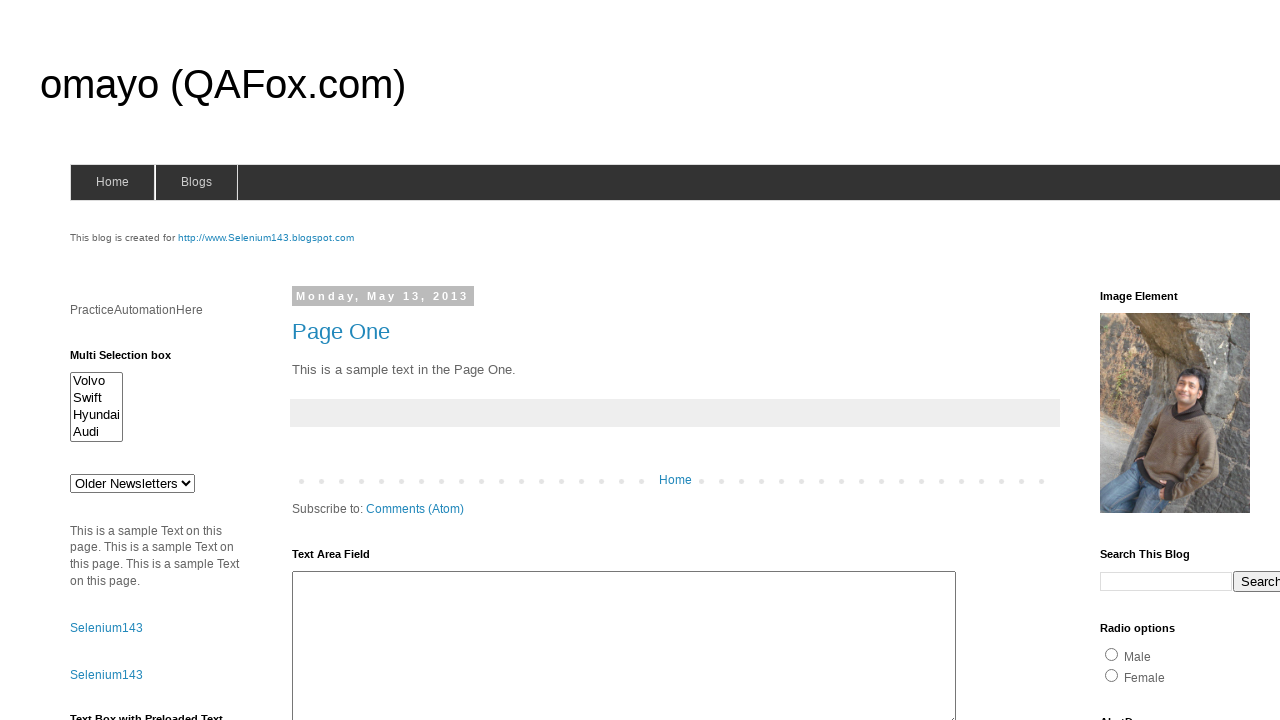

Multi-select dropdown #multiselect1 is now visible
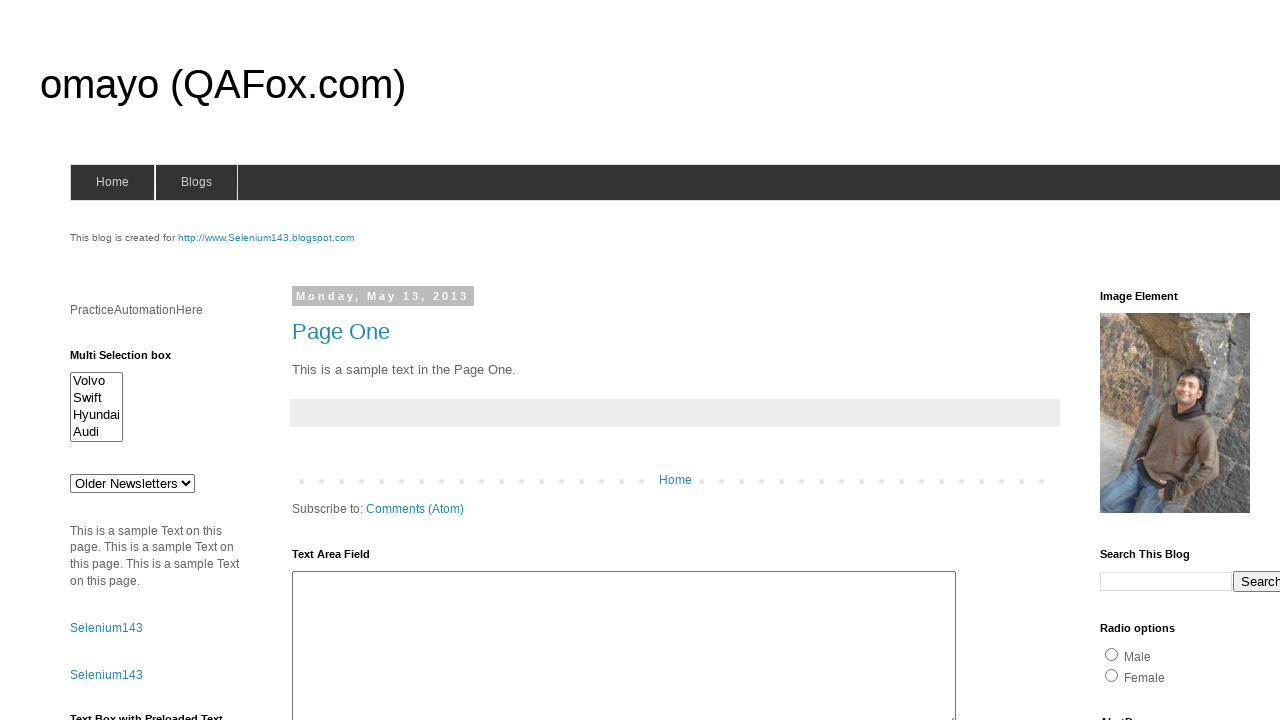

Selected option at index 0 in multi-select dropdown on #multiselect1
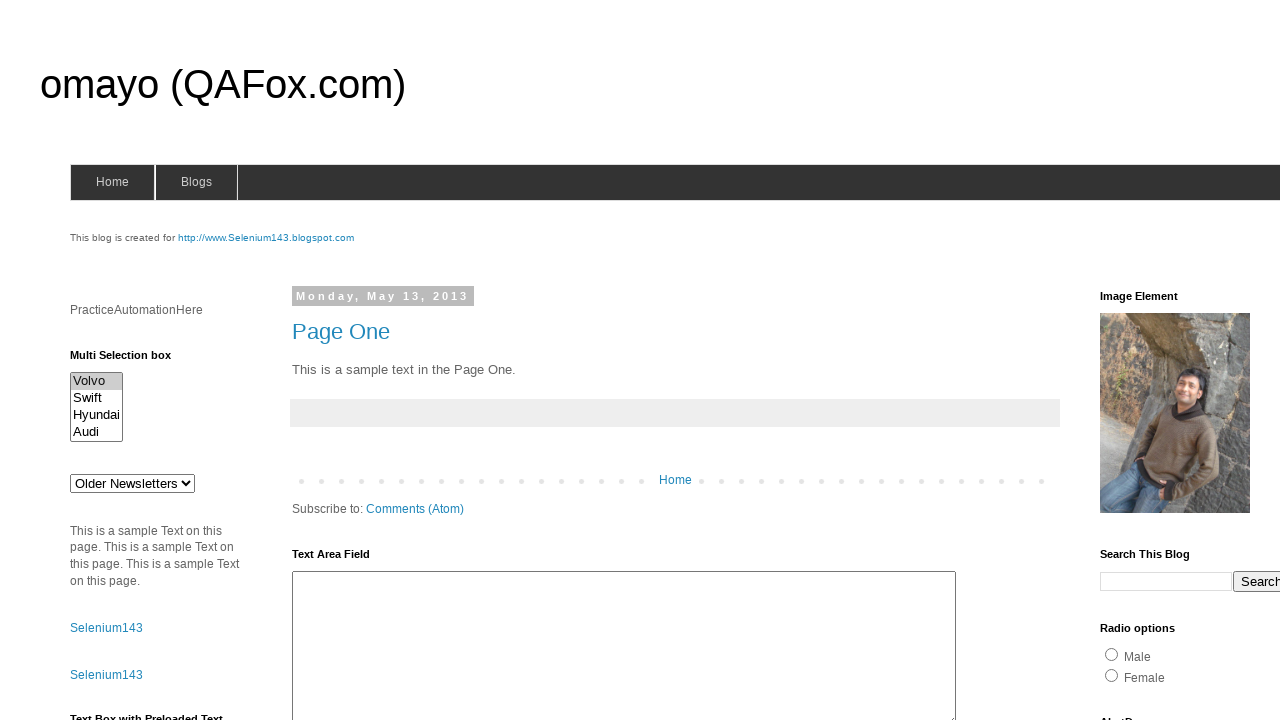

Deselected option at index 0 in multi-select dropdown
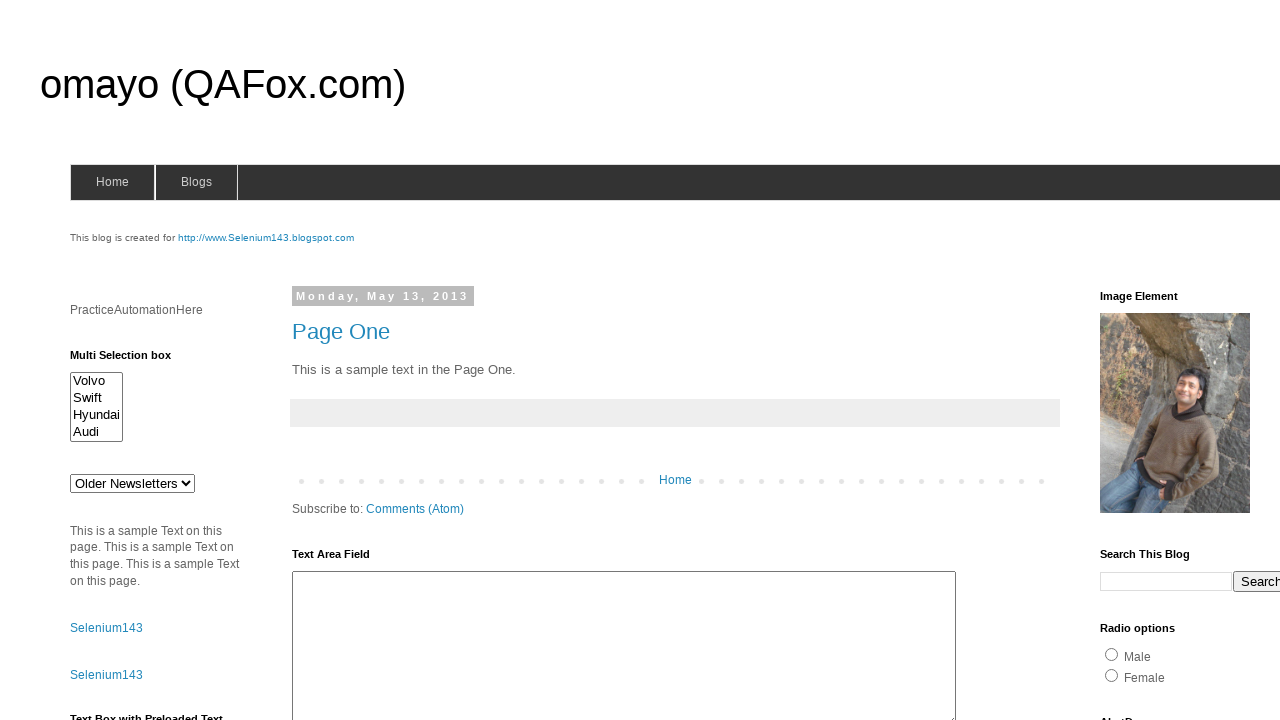

Deselected option at index 1 in multi-select dropdown
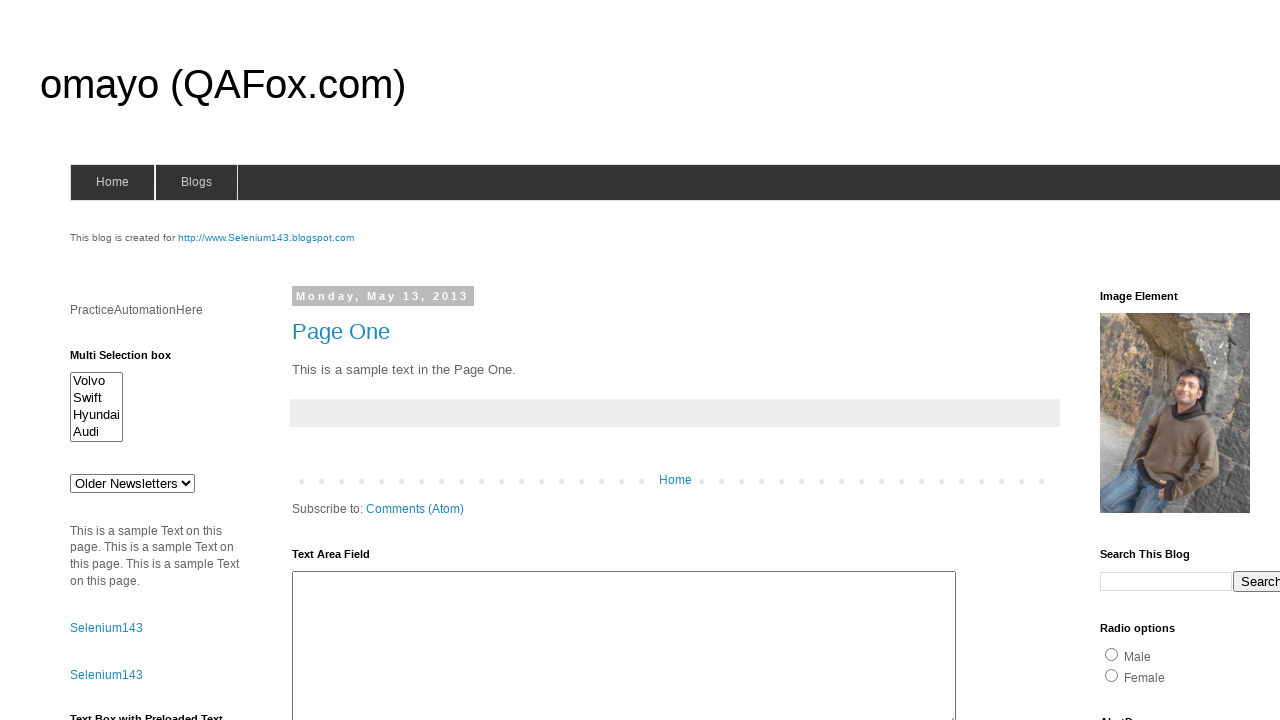

Selected option at index 1 in multi-select dropdown on #multiselect1
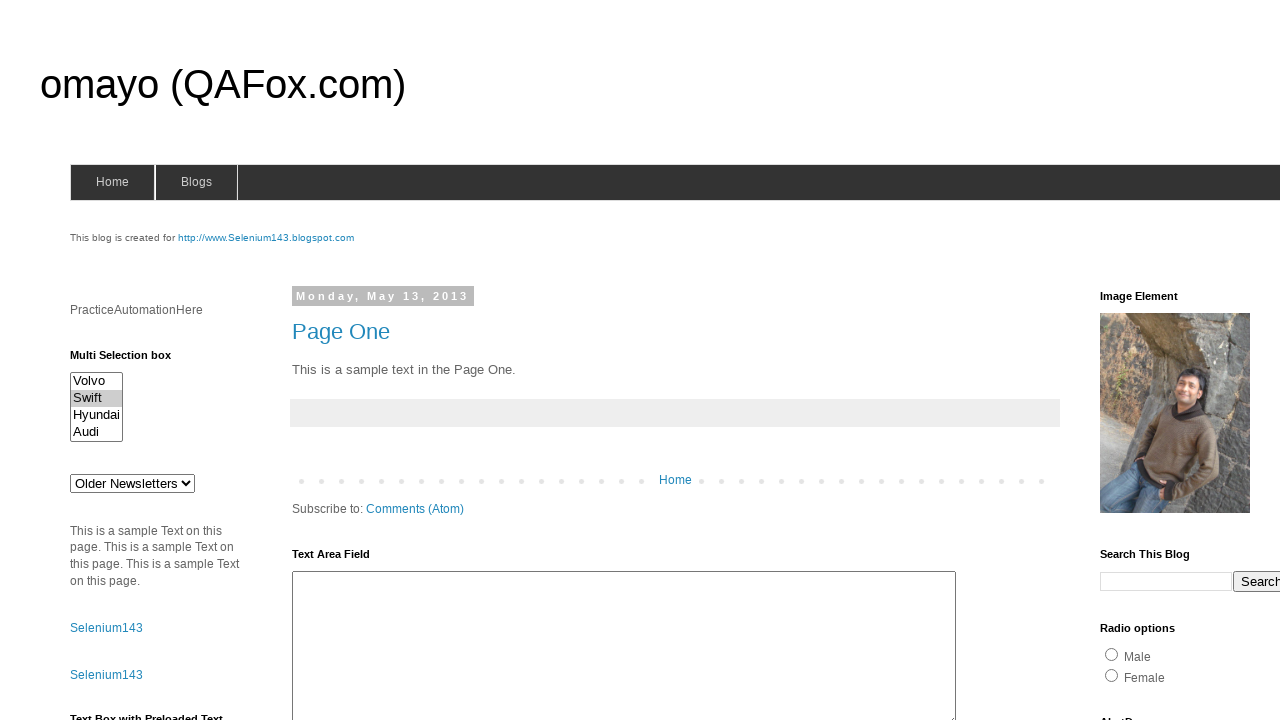

Deselected option at index 0 in multi-select dropdown
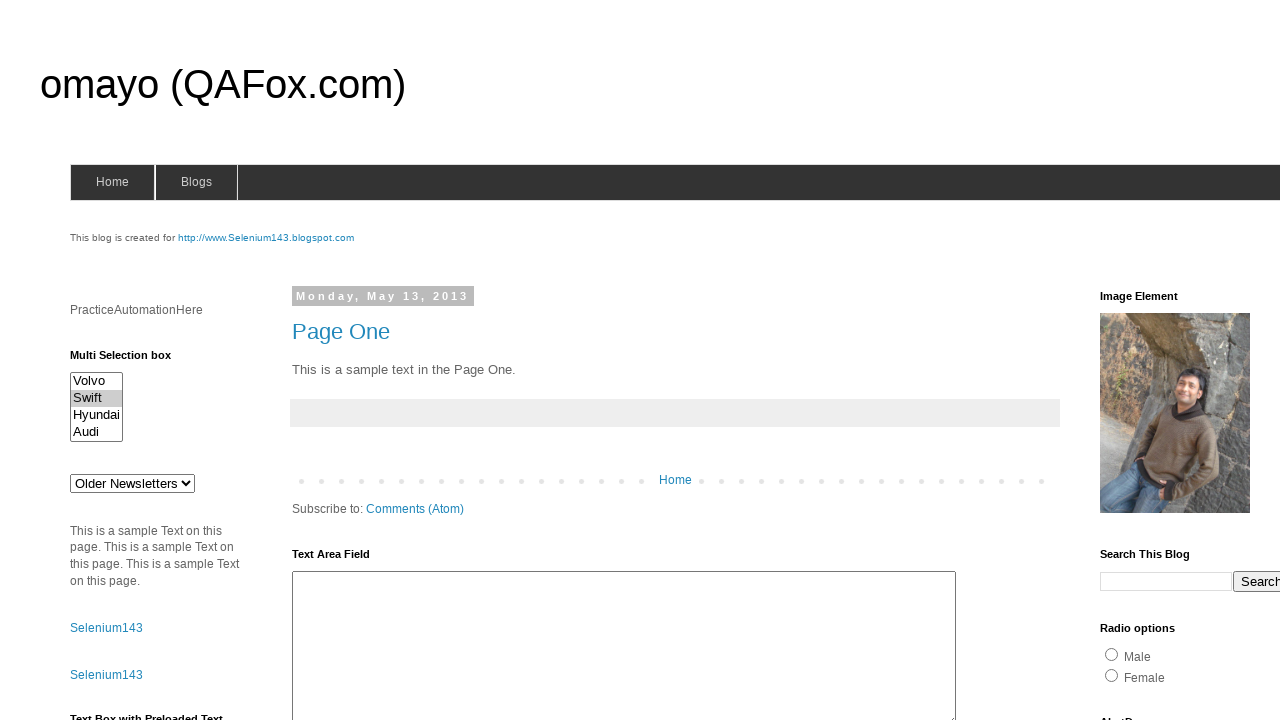

Deselected option at index 1 in multi-select dropdown
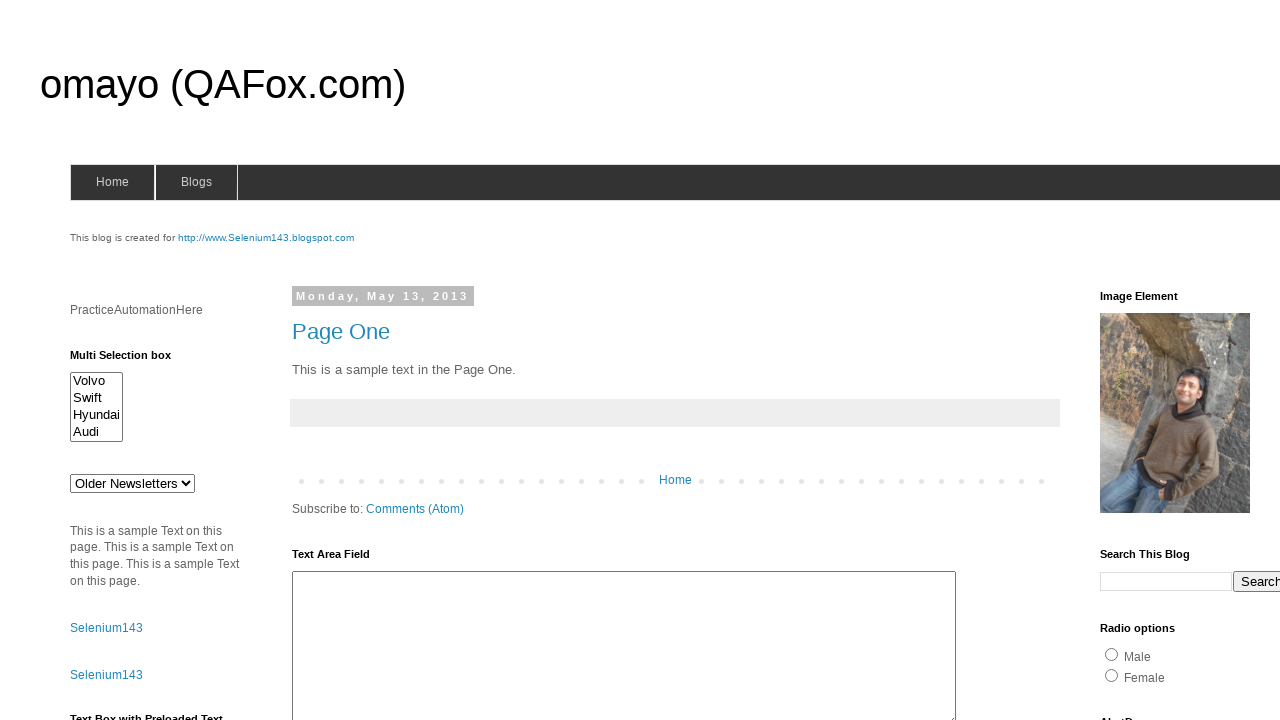

Selected option at index 2 in multi-select dropdown on #multiselect1
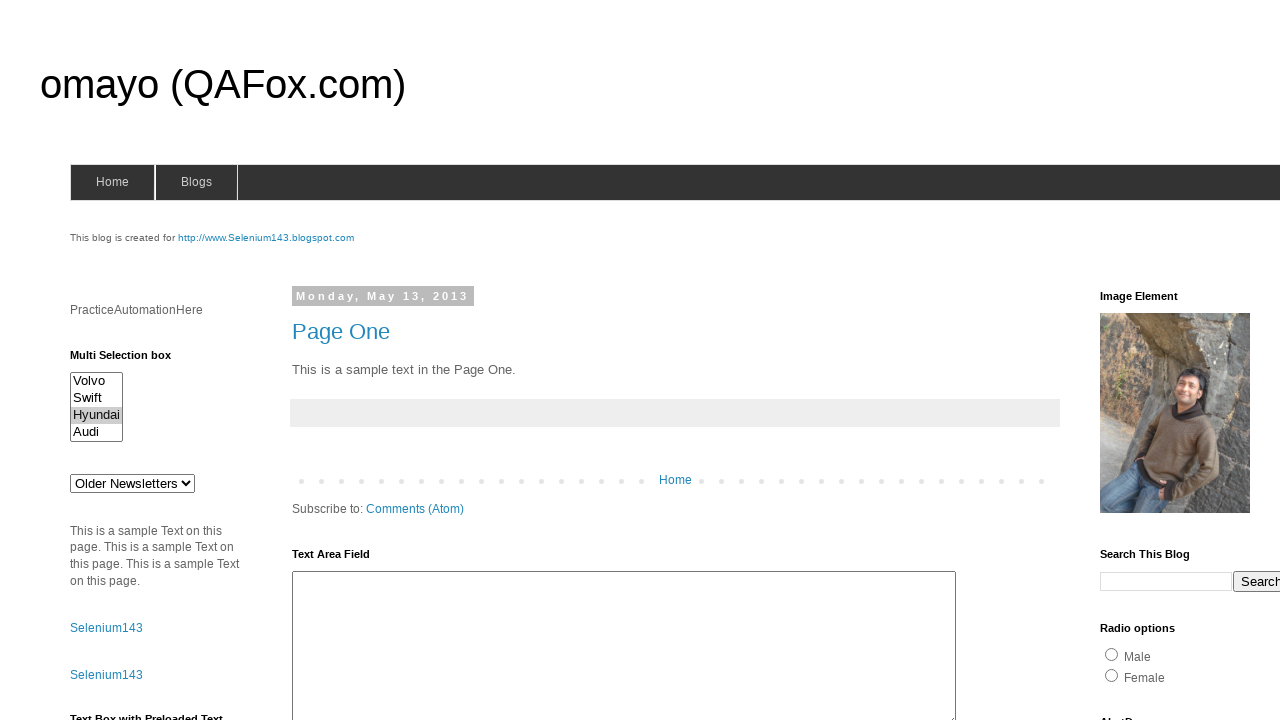

Deselected option at index 0 in multi-select dropdown
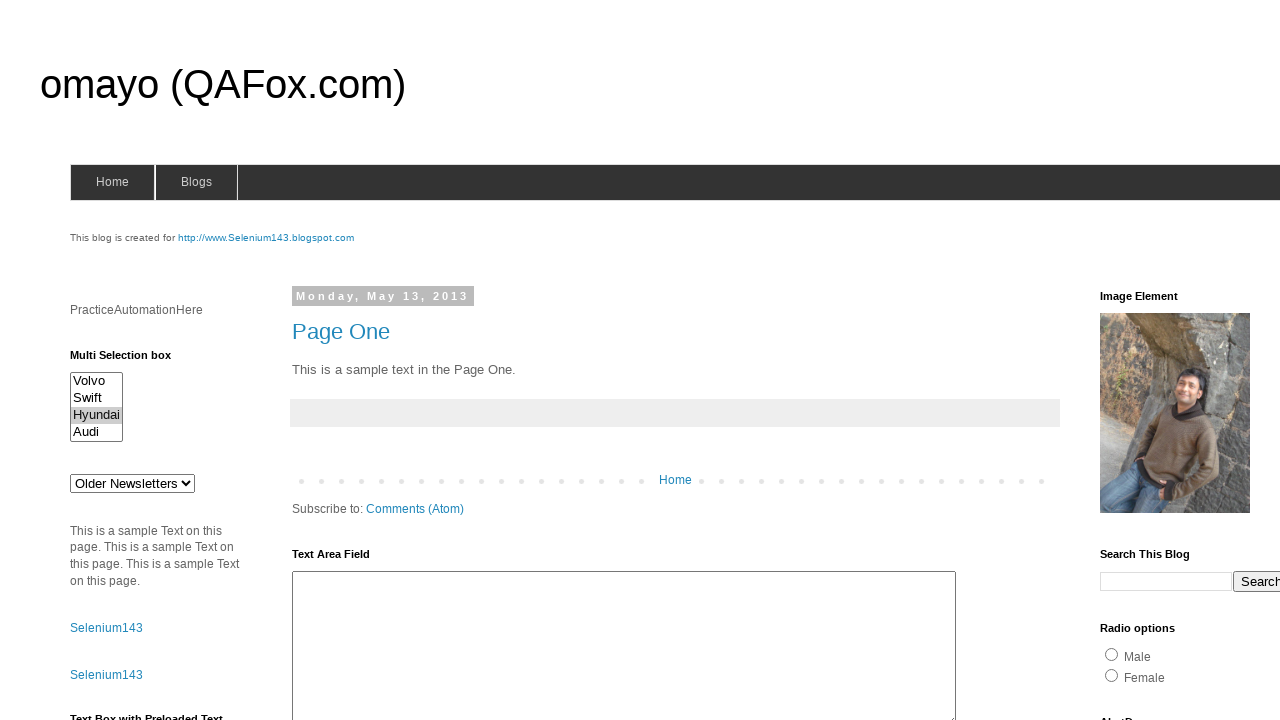

Deselected option at index 1 in multi-select dropdown
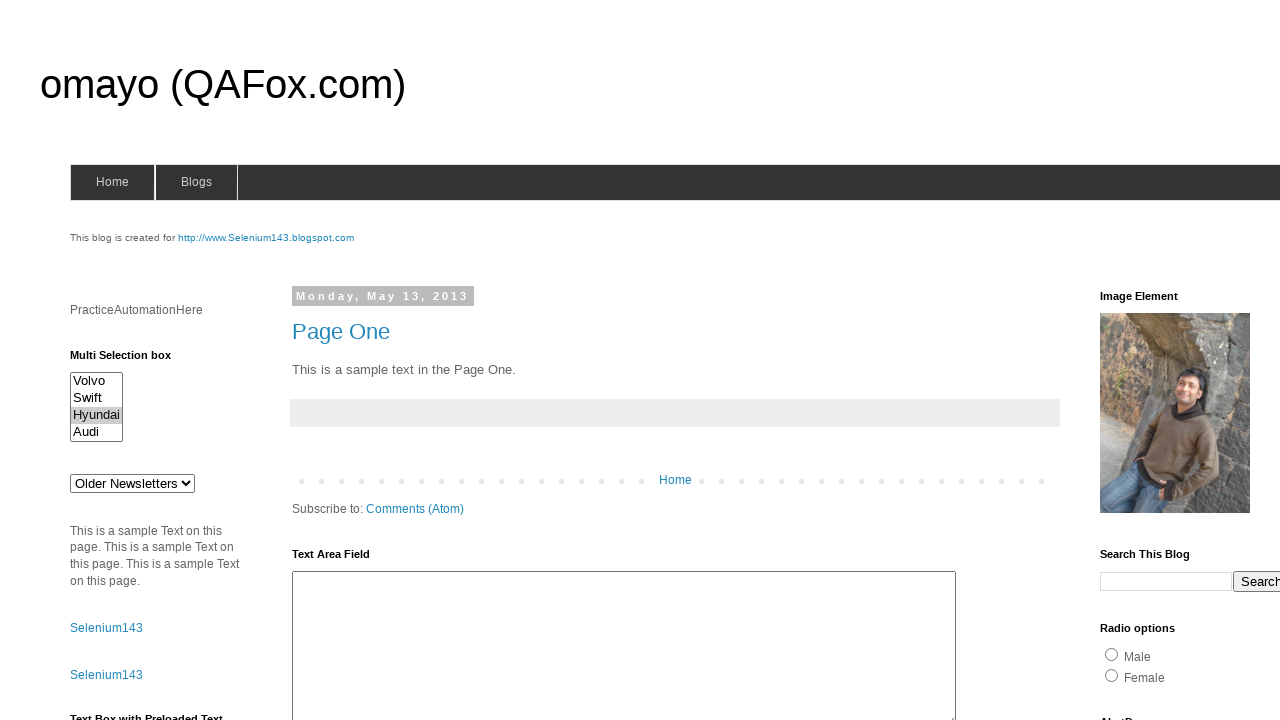

Selected option at index 3 in multi-select dropdown on #multiselect1
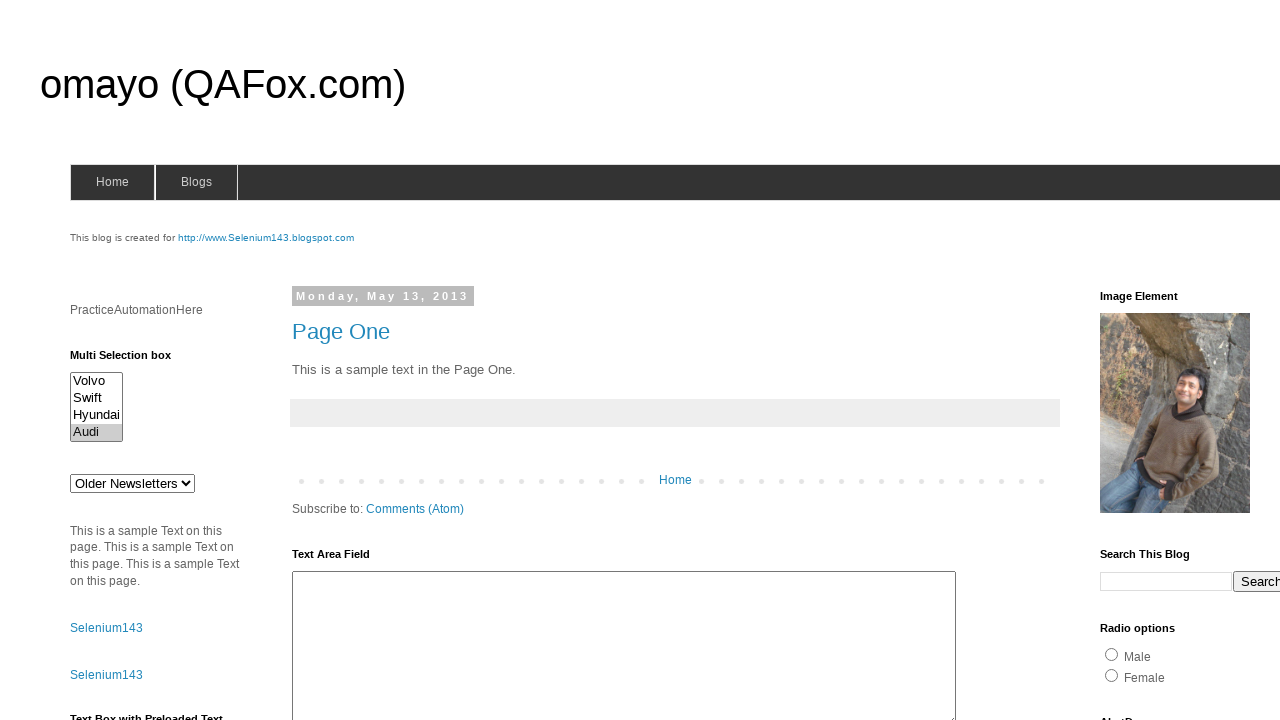

Deselected option at index 0 in multi-select dropdown
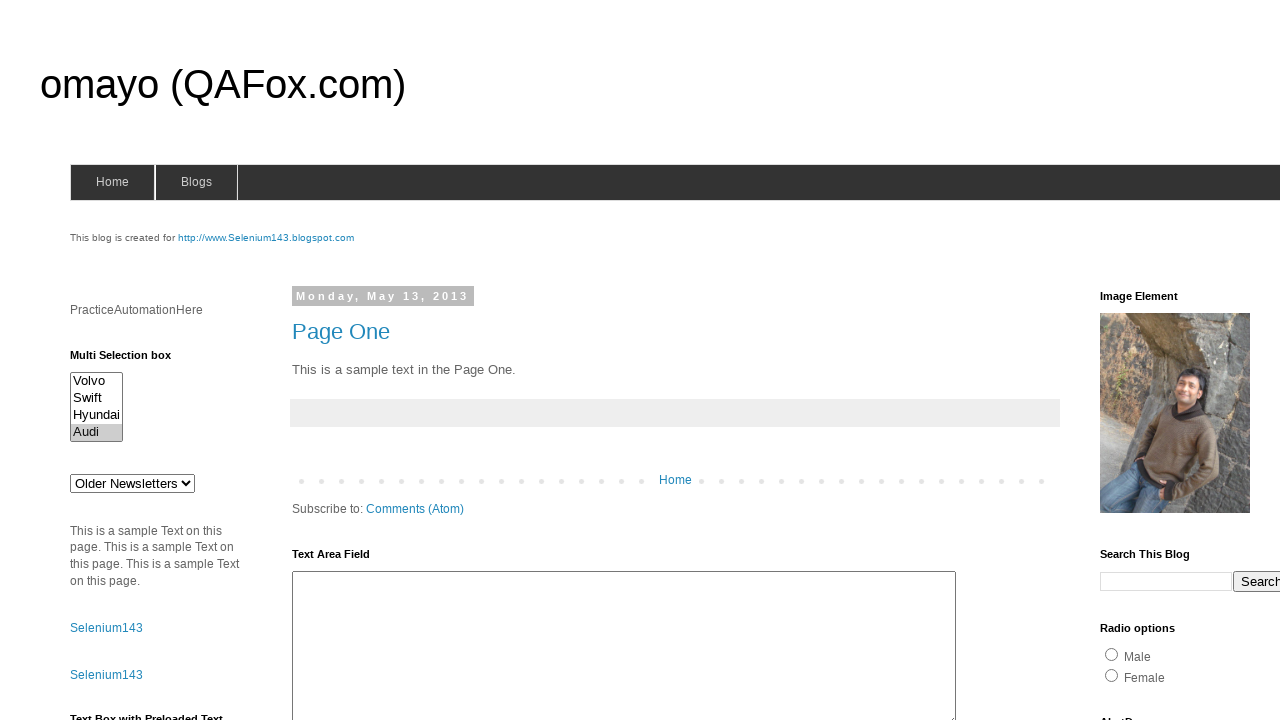

Deselected option at index 1 in multi-select dropdown
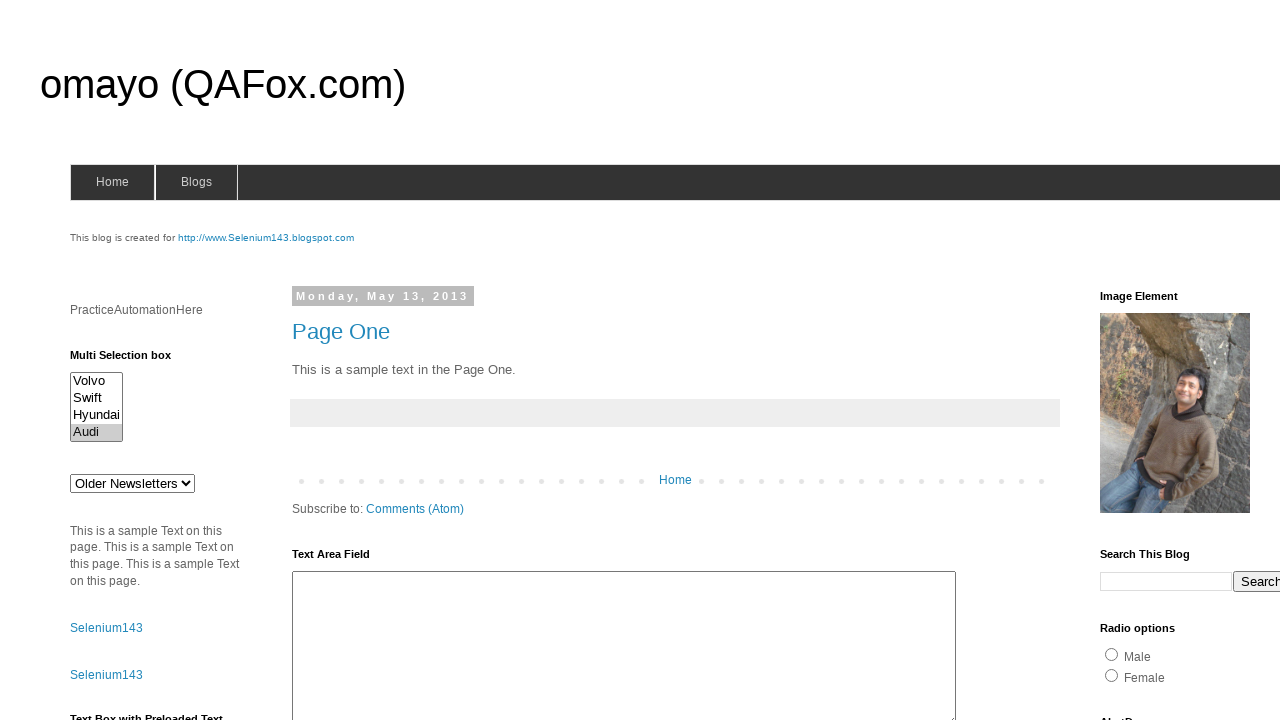

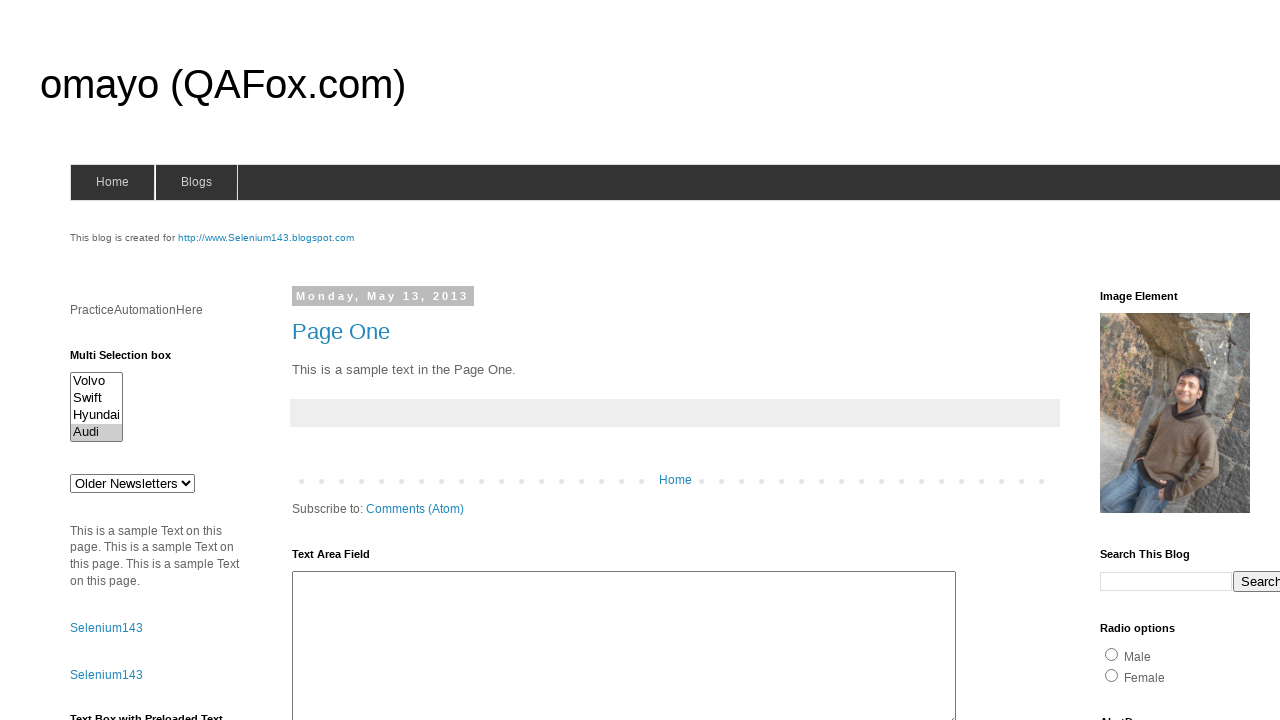